Tests dropdown selection functionality including single and multi-select dropdowns, selecting multiple options, and deselecting options

Starting URL: https://www.lambdatest.com/selenium-playground/select-dropdown-demo

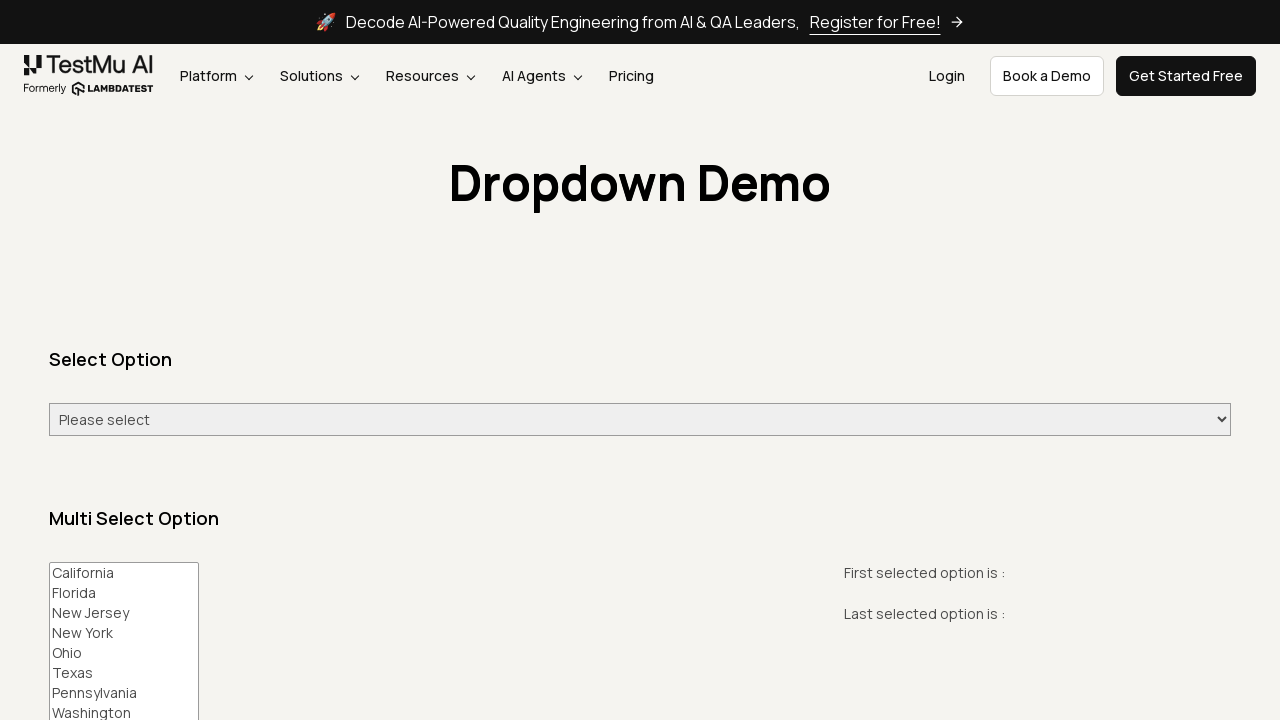

Selected 'Monday' from single-select dropdown on #select-demo
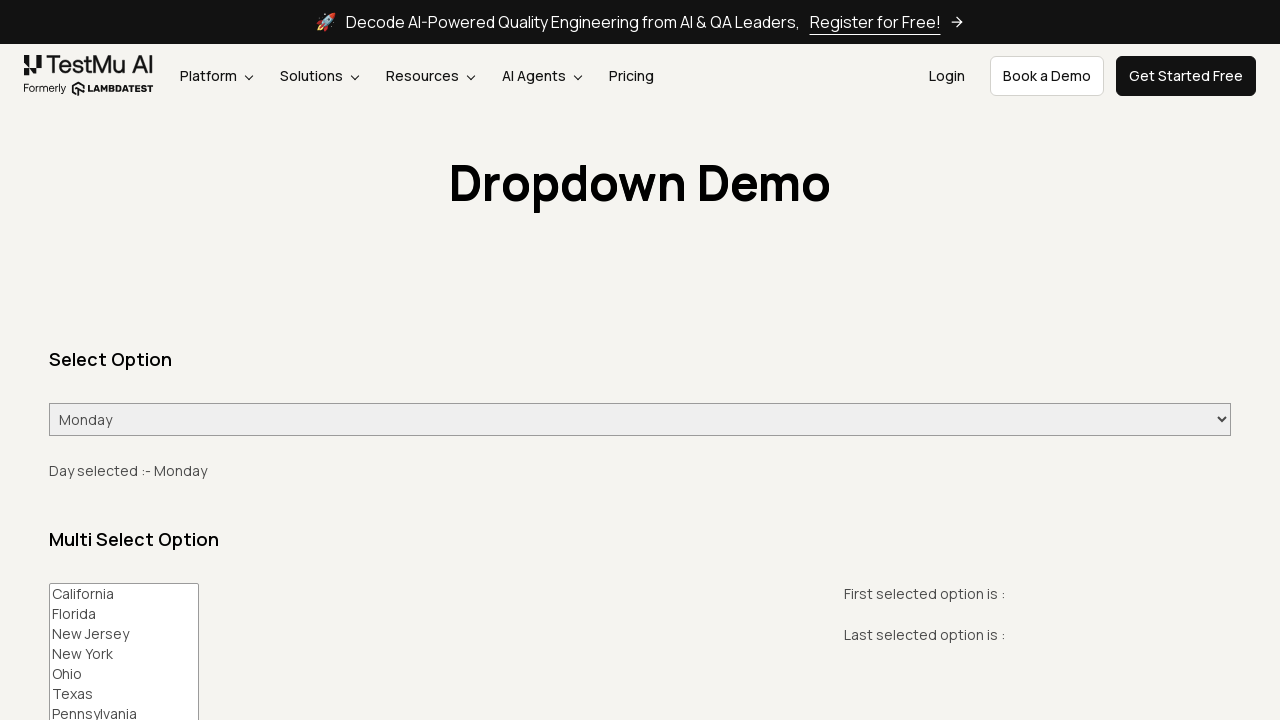

Selected 'California' from multi-select dropdown on #multi-select
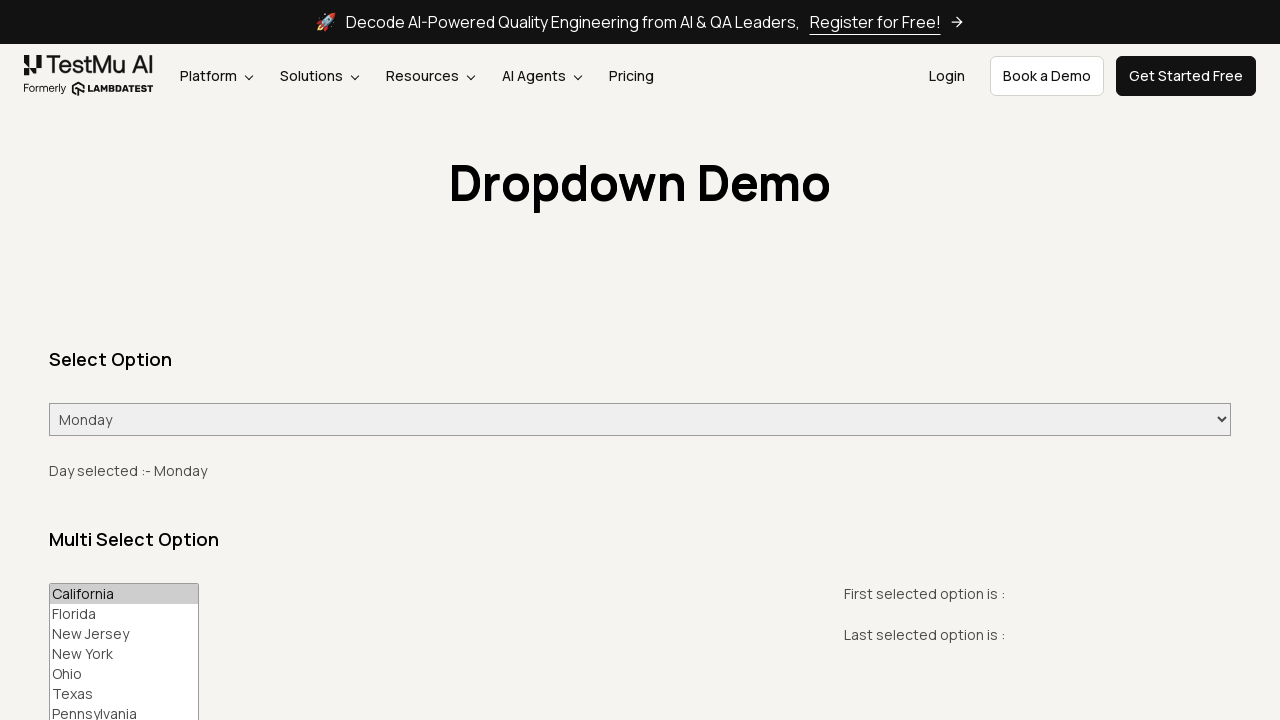

Selected 'New Jersey' from multi-select dropdown on #multi-select
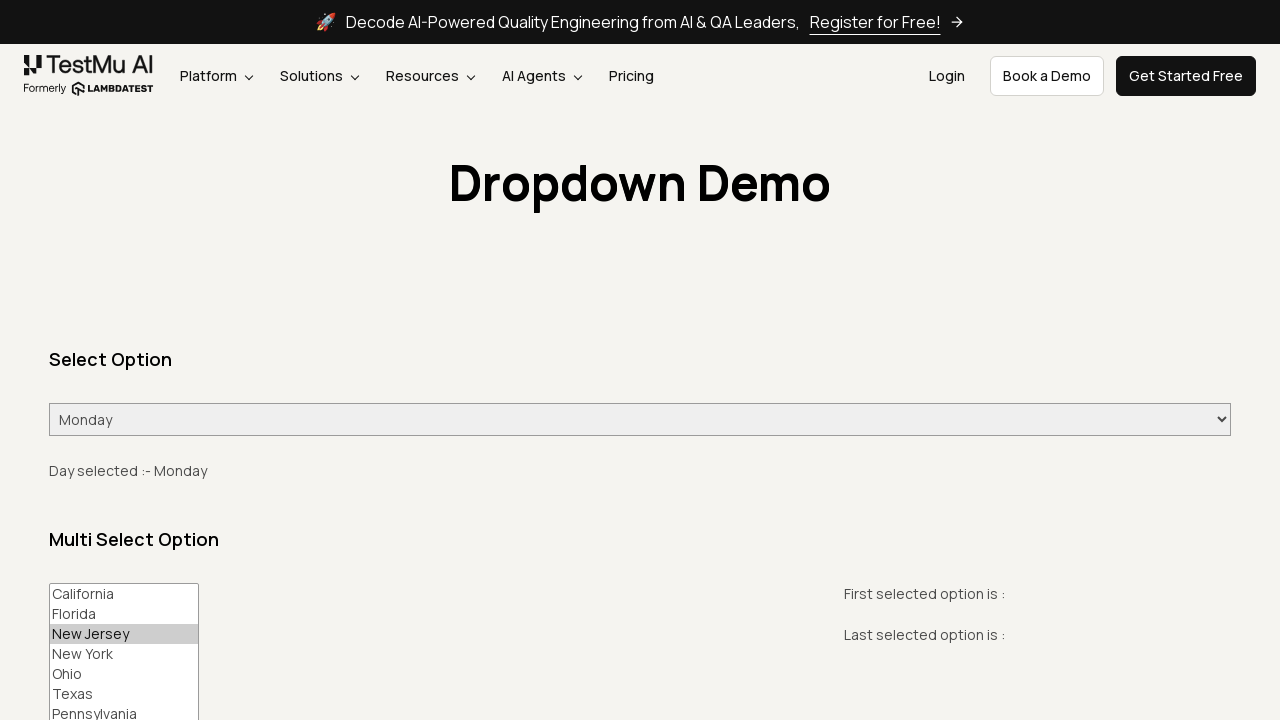

Selected 'Texas' from multi-select dropdown on #multi-select
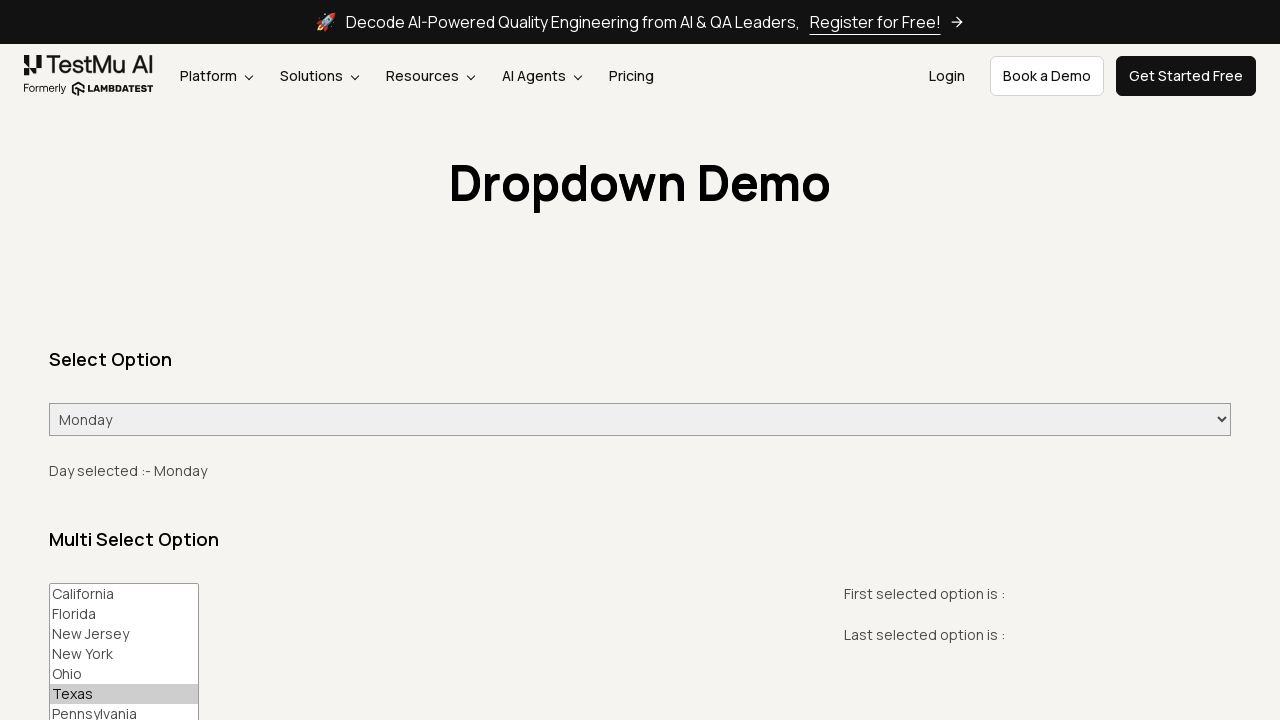

Deselected 'Texas' by reselecting only 'California' and 'New Jersey' on #multi-select
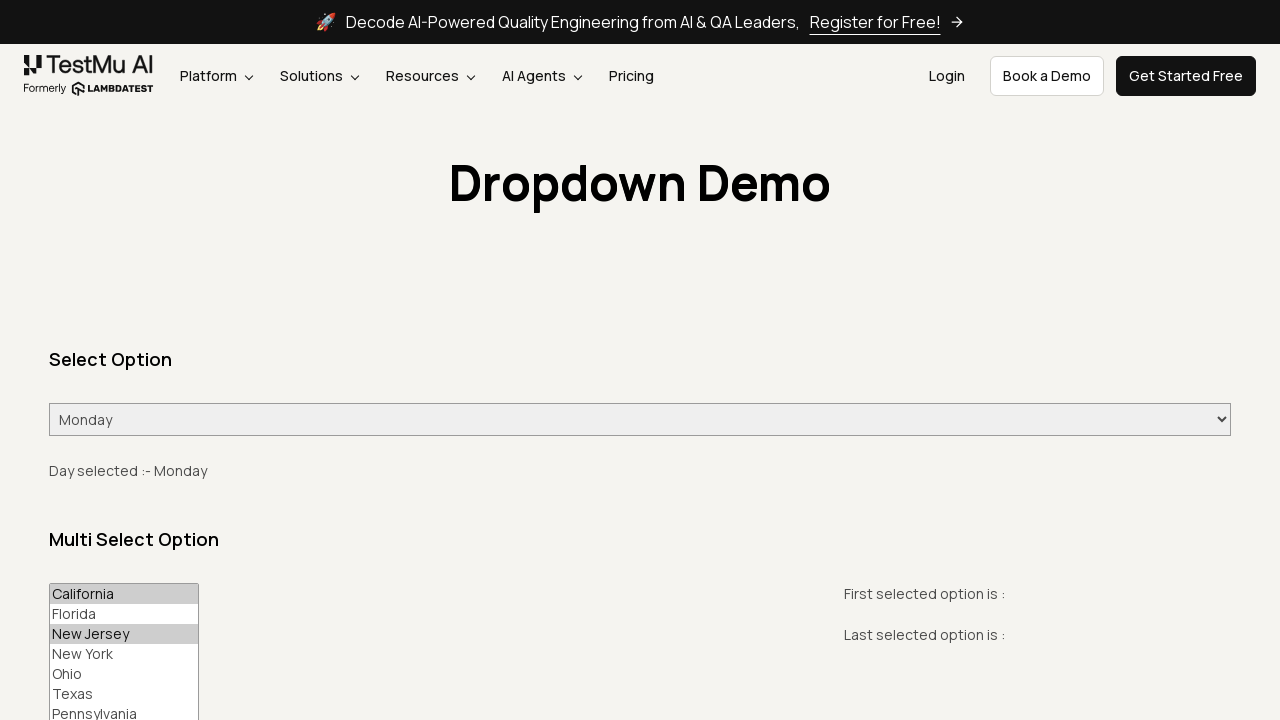

Cleared all selections from multi-select dropdown on #multi-select
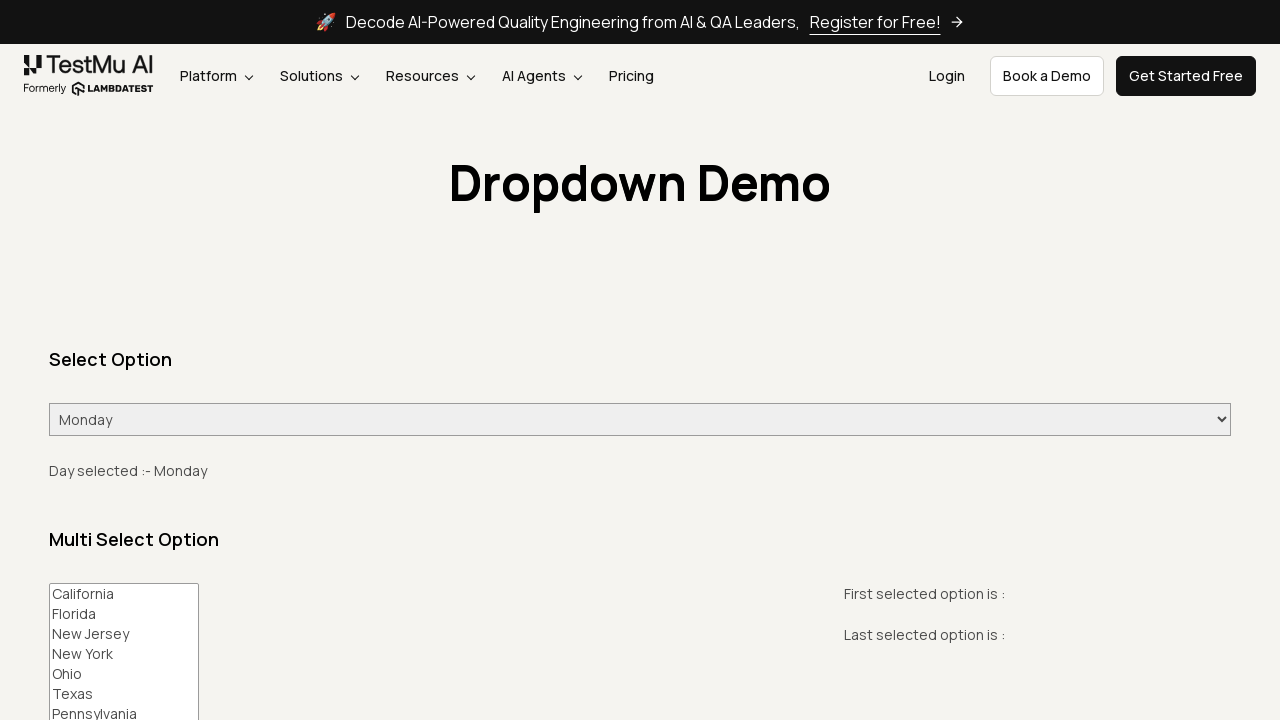

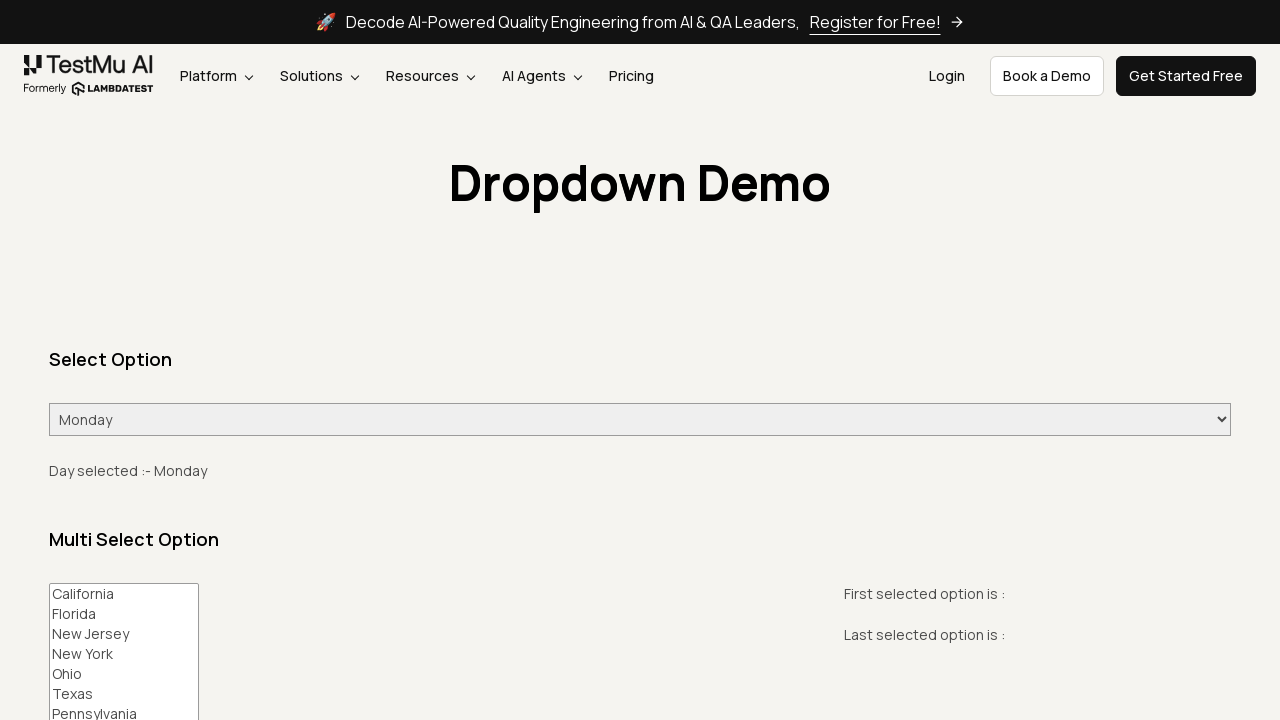